Tests that the title elements contain the correct text content after switching language settings.

Starting URL: https://cleverbots.ru/

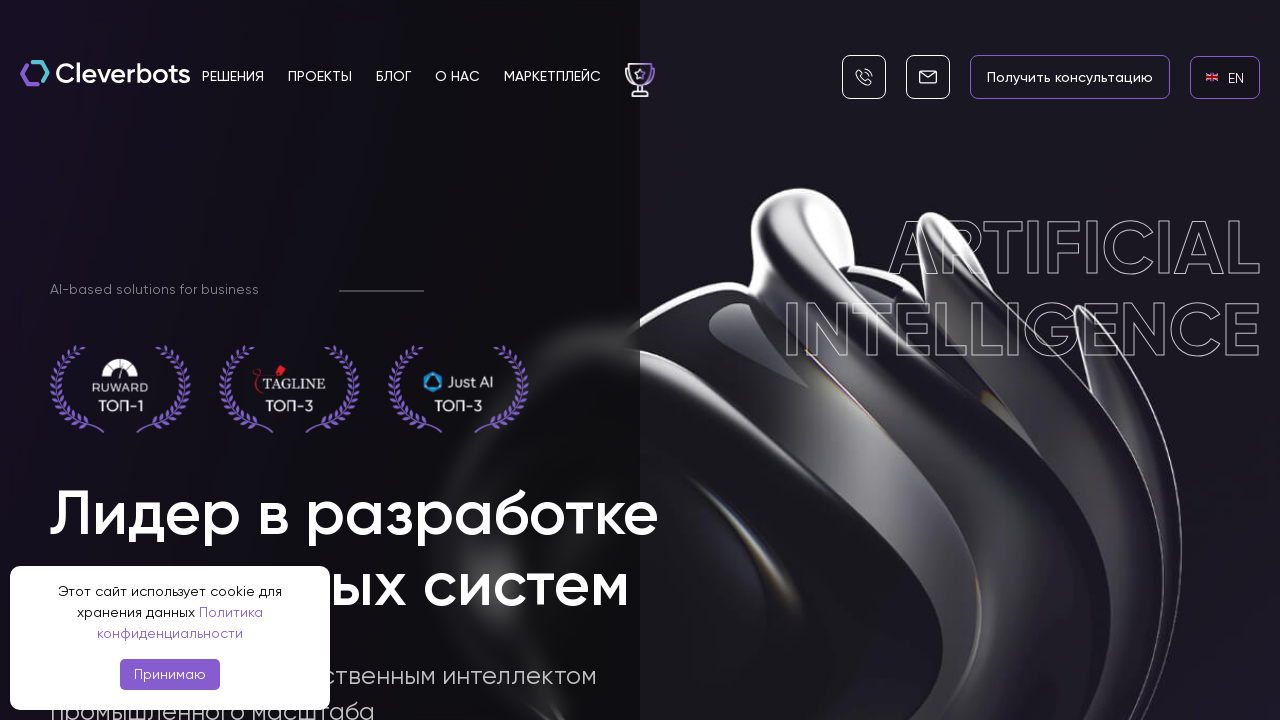

Clicked on English language link at (1225, 77) on internal:role=link[name="en EN"i]
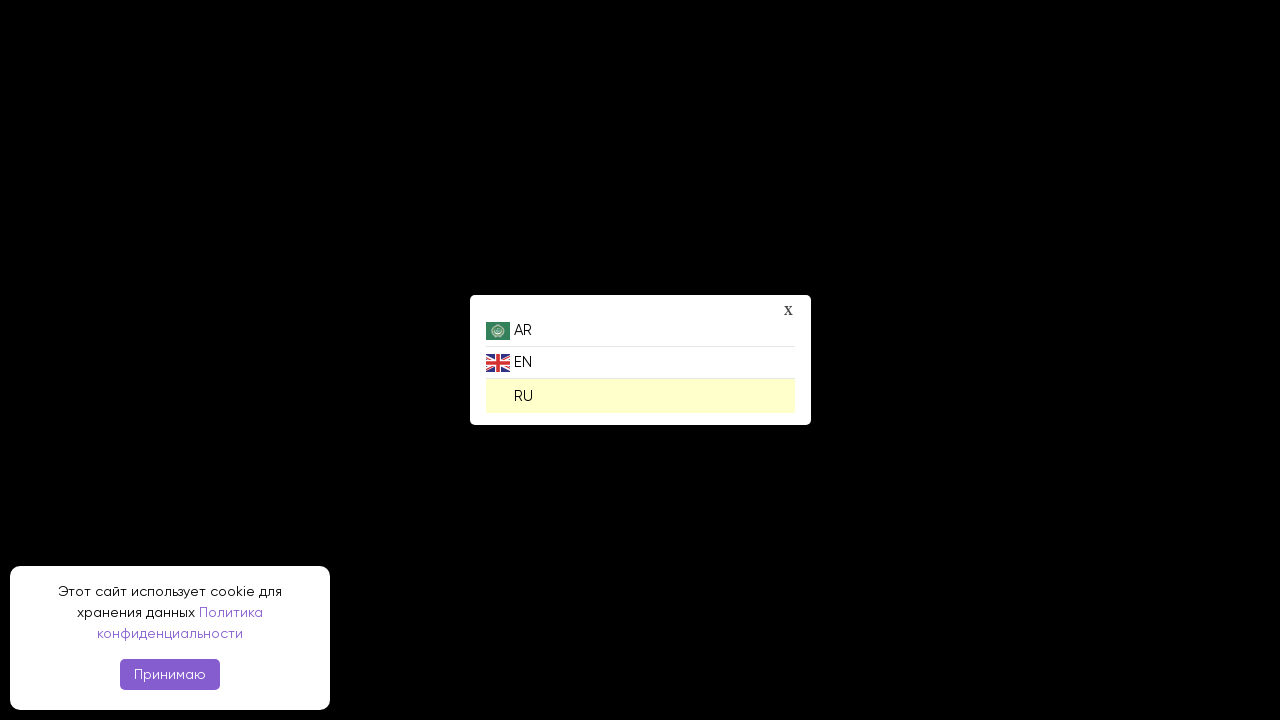

Clicked on Russian language link at (640, 394) on internal:role=link[name="ru RU"i]
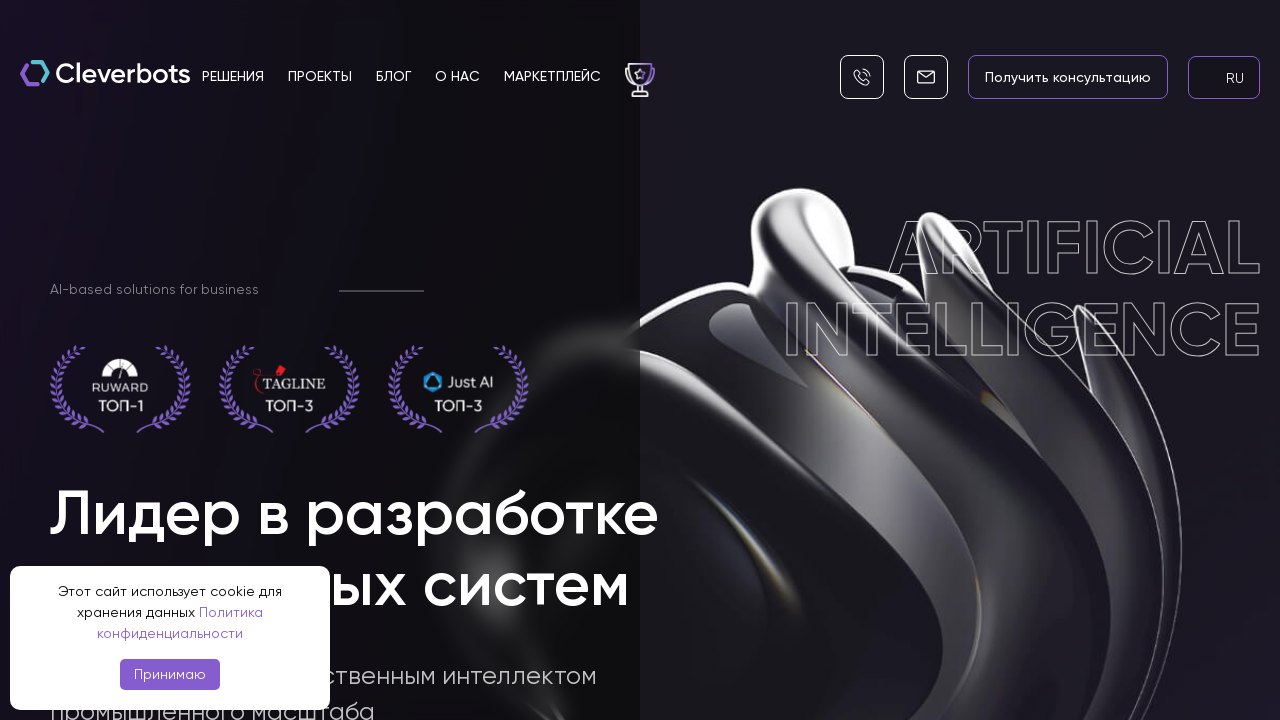

Waited for title text 'Люди созданы для творчества' to appear in section_x__map__title
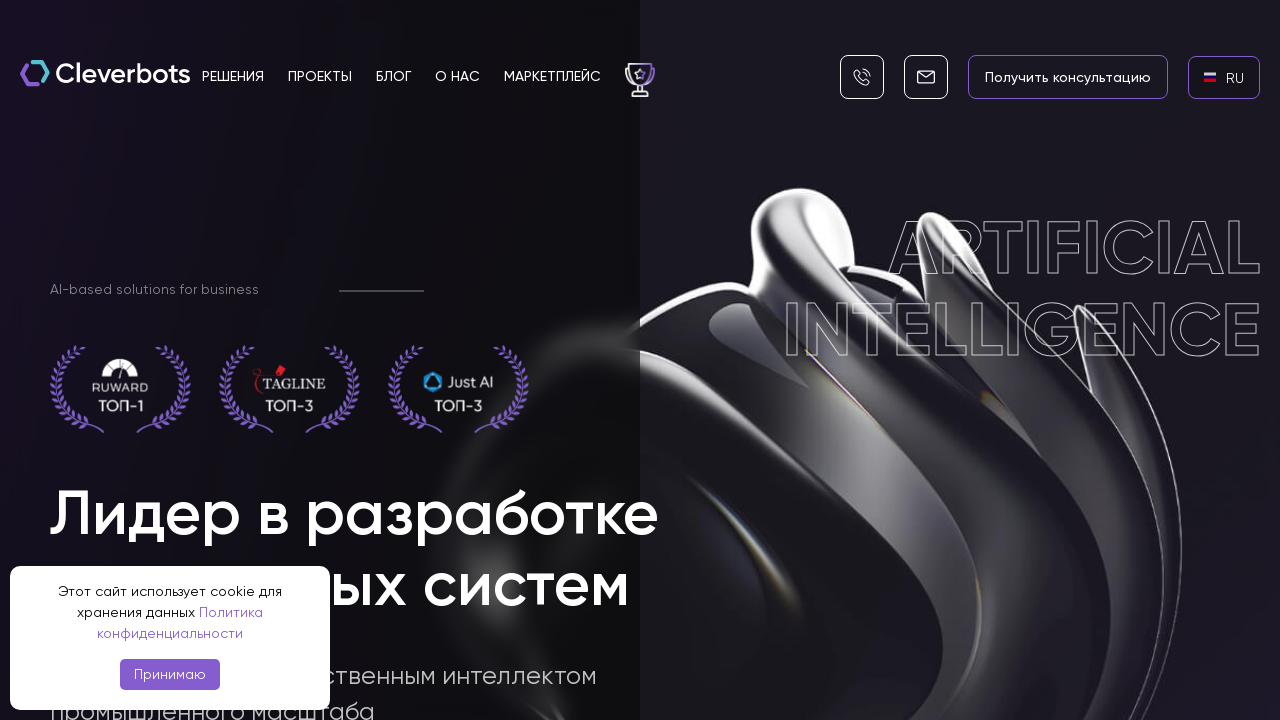

Waited for subtitle text 'предоставьте остальное искусственному интеллекту' to appear in section_x__map__title
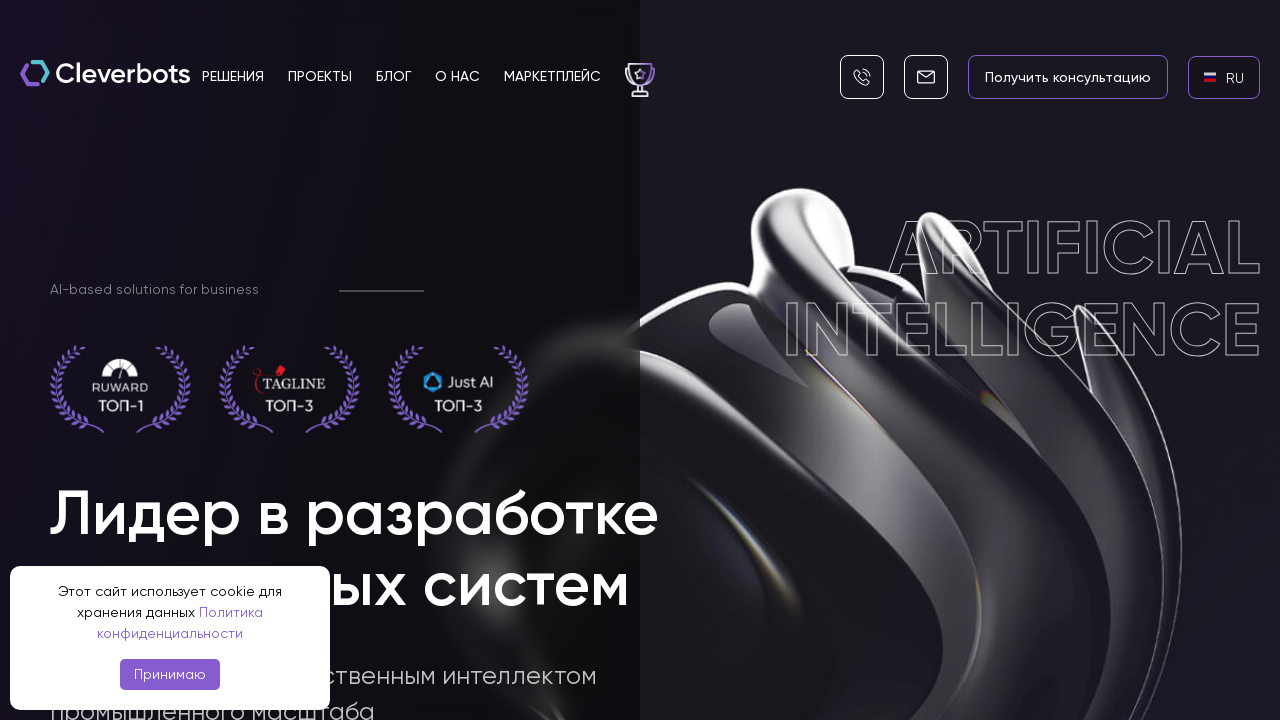

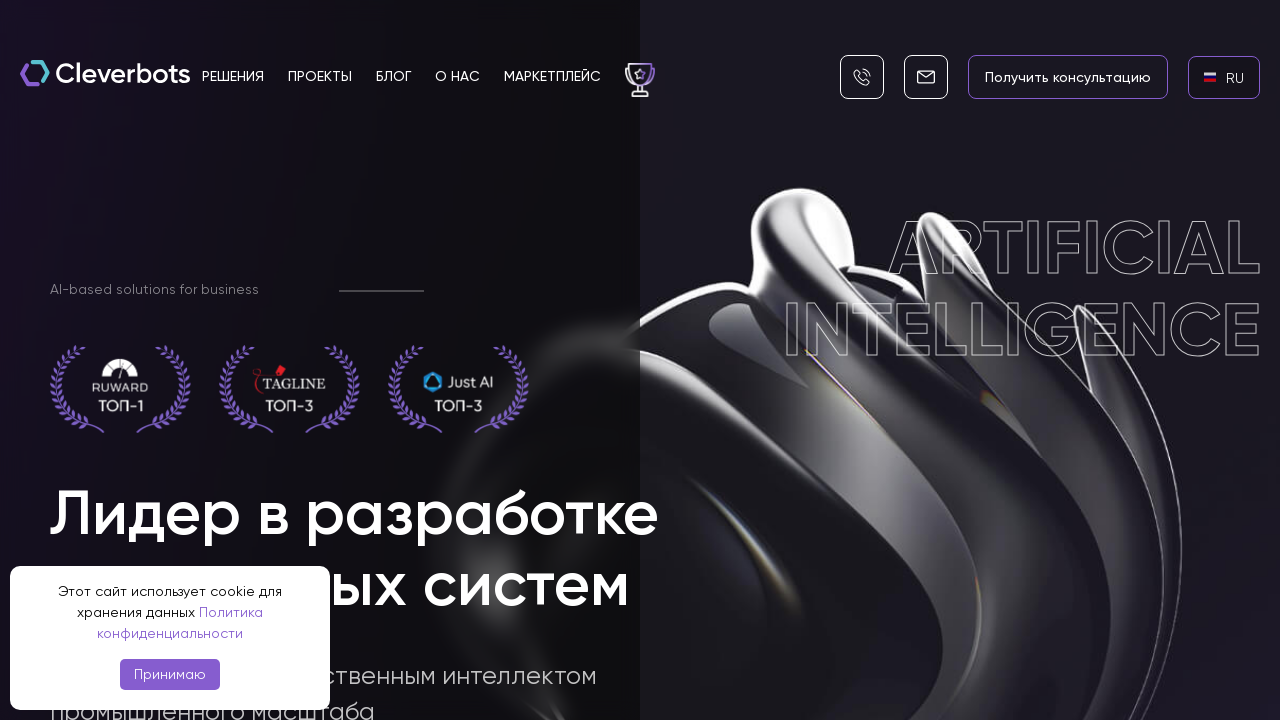